Tests a multi-step form by first clicking a link identified by a calculated mathematical value, then filling out a form with personal information (first name, last name, city, country) and submitting it.

Starting URL: http://suninjuly.github.io/find_link_text

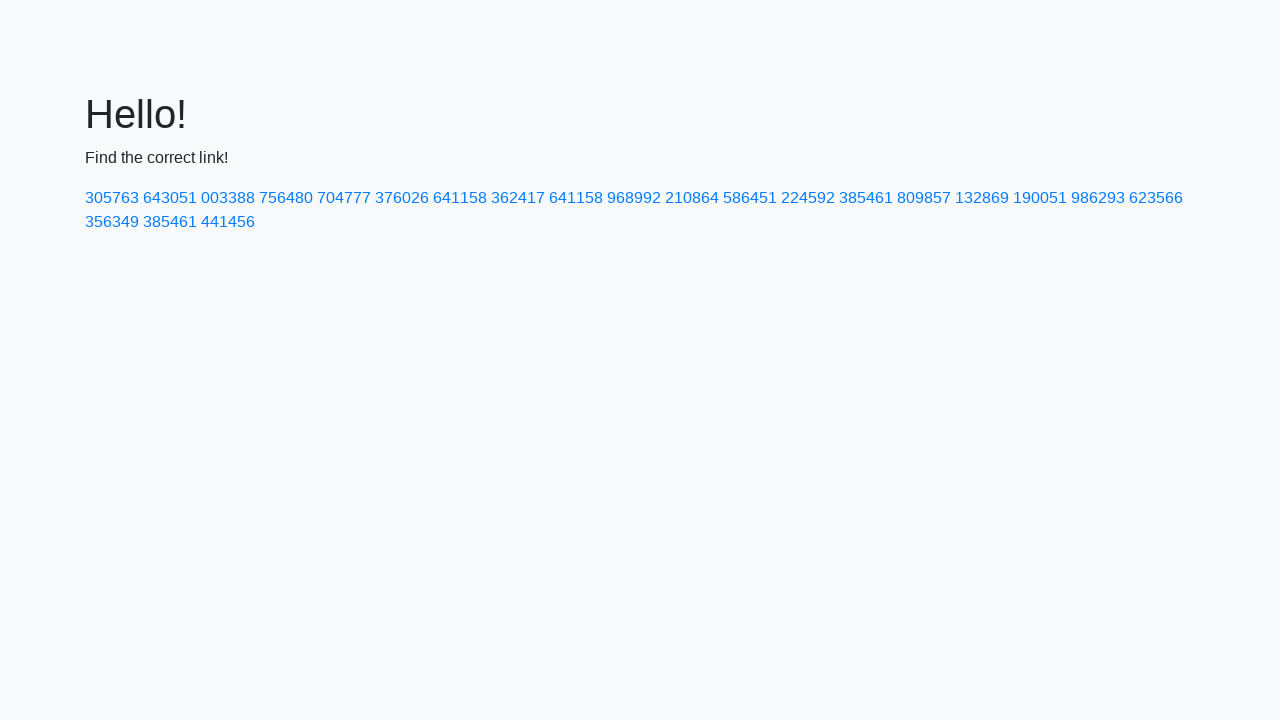

Clicked link with calculated text value: 224592 at (808, 198) on text=224592
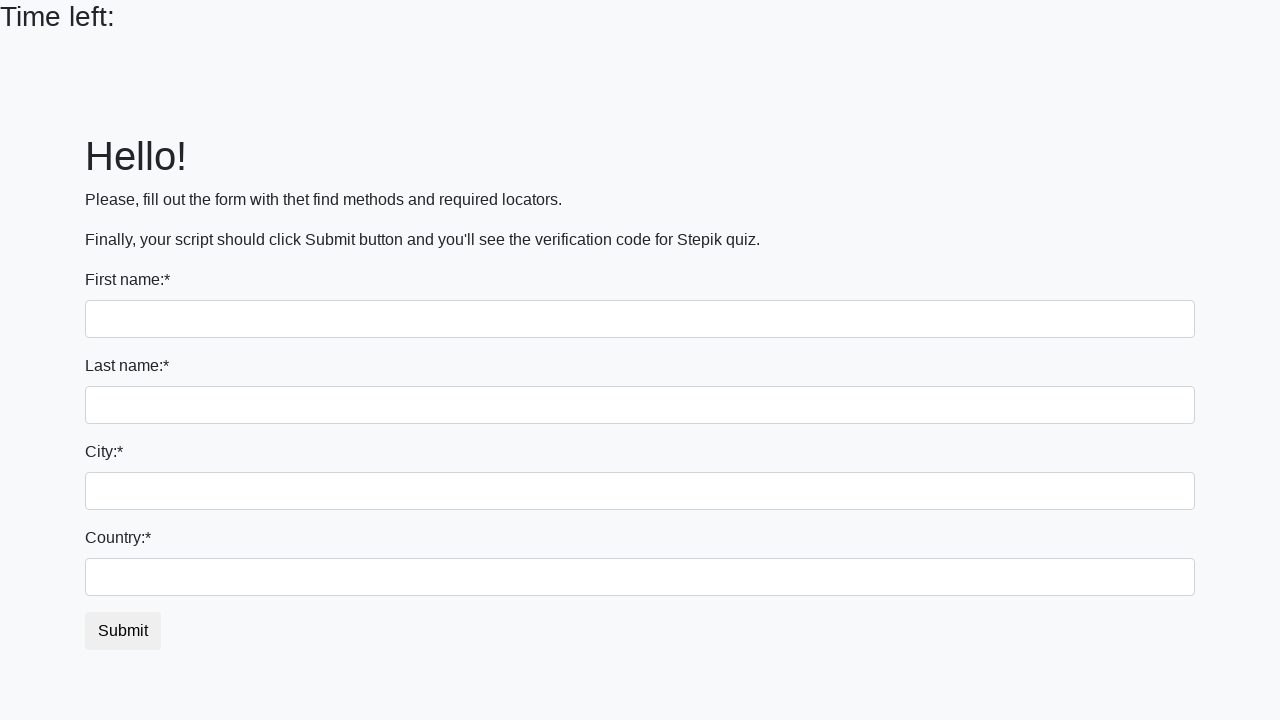

Filled first name field with 'Ivan' on input
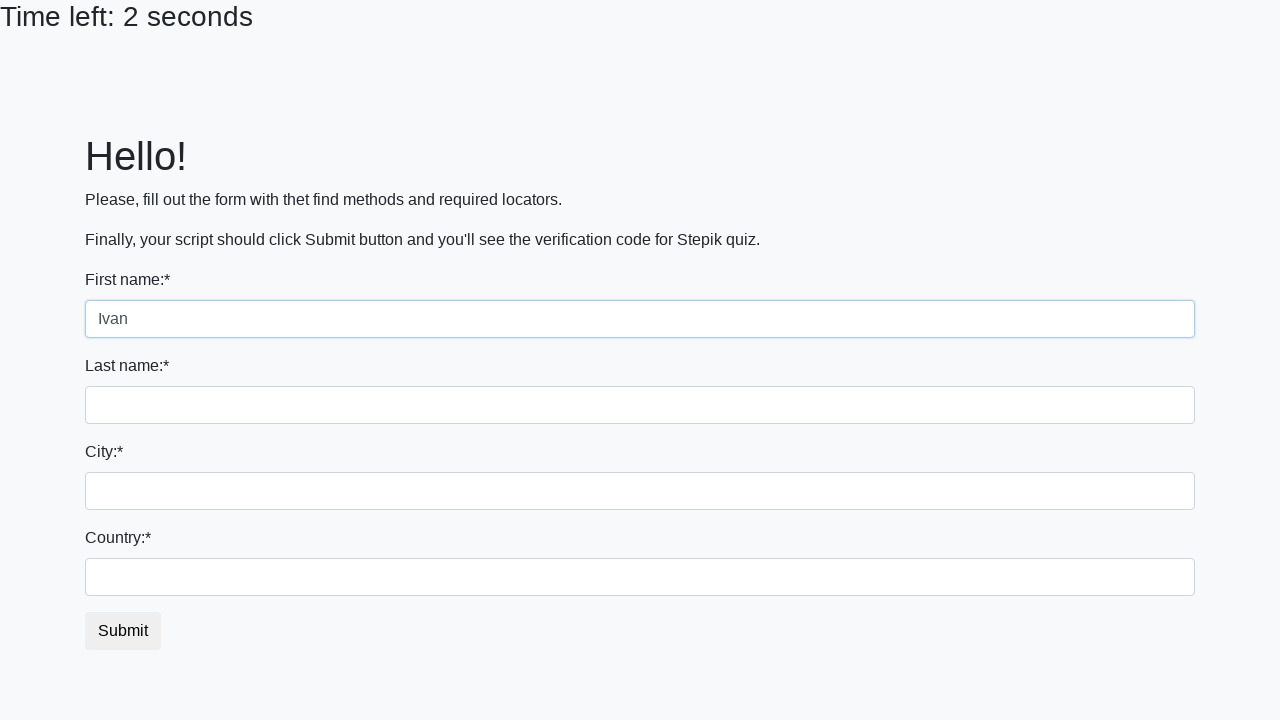

Filled last name field with 'Petrov' on input[name='last_name']
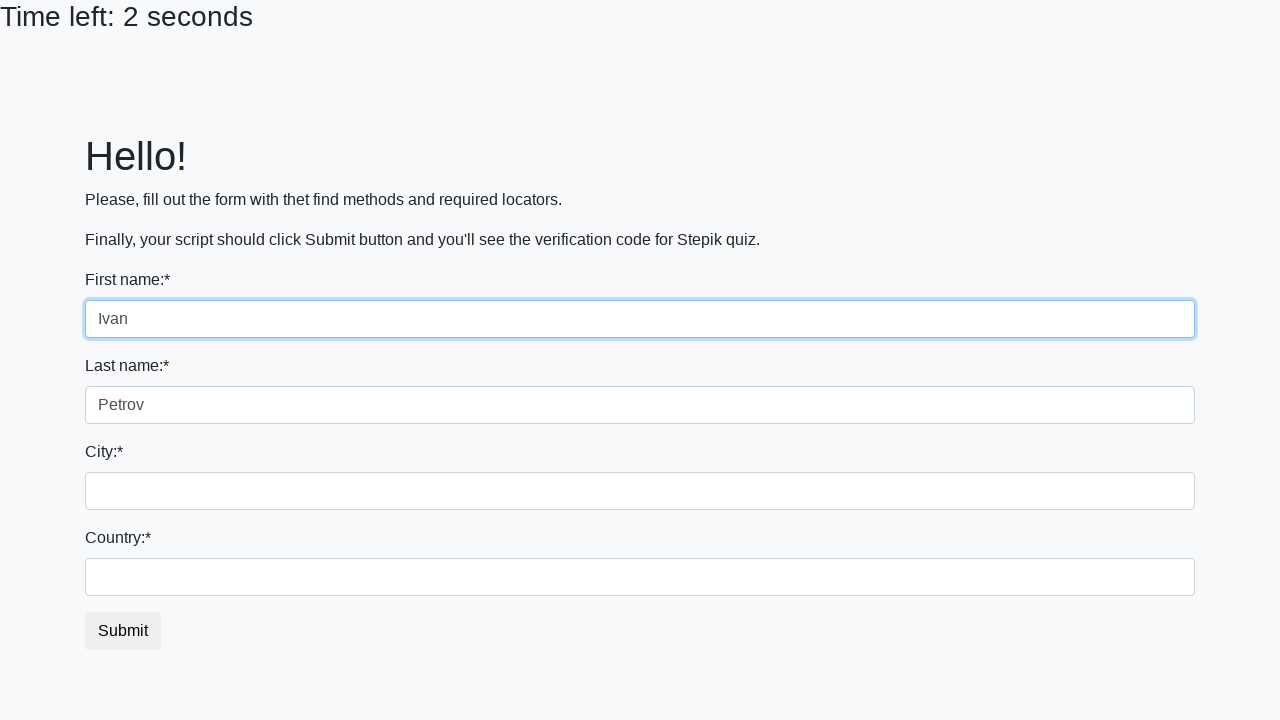

Filled city field with 'Smolensk' on .form-control.city
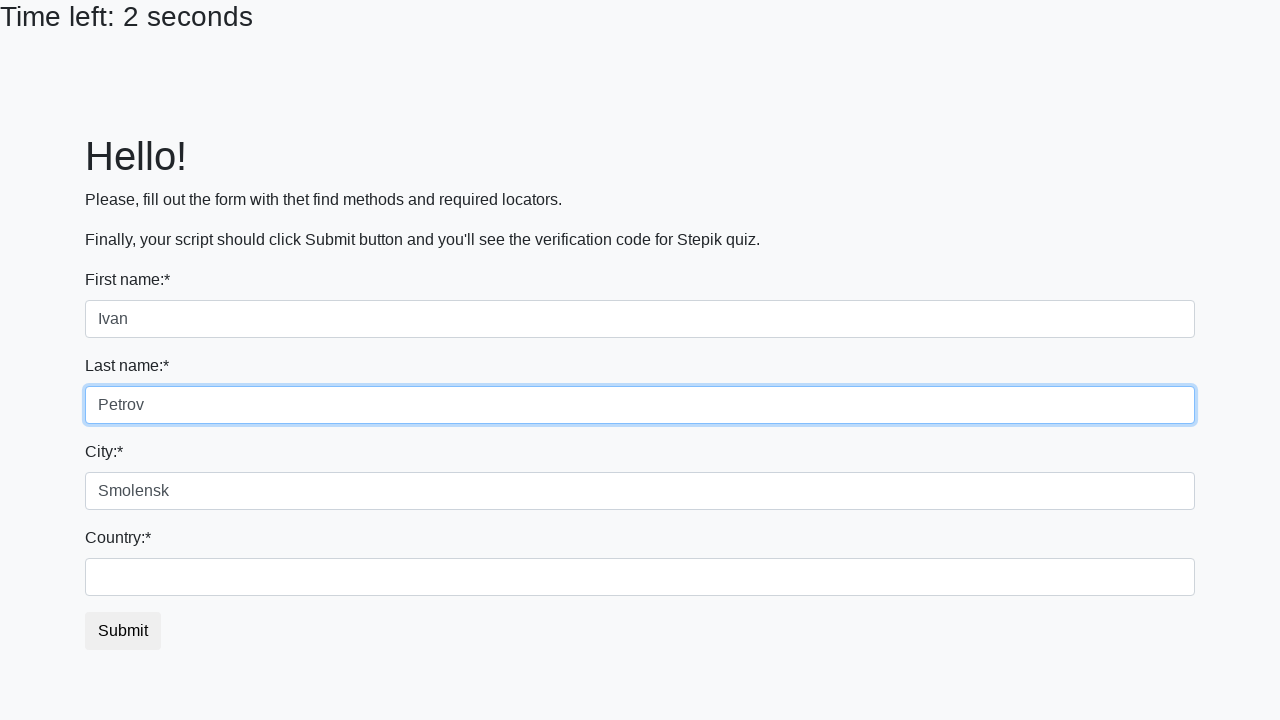

Filled country field with 'Russia' on #country
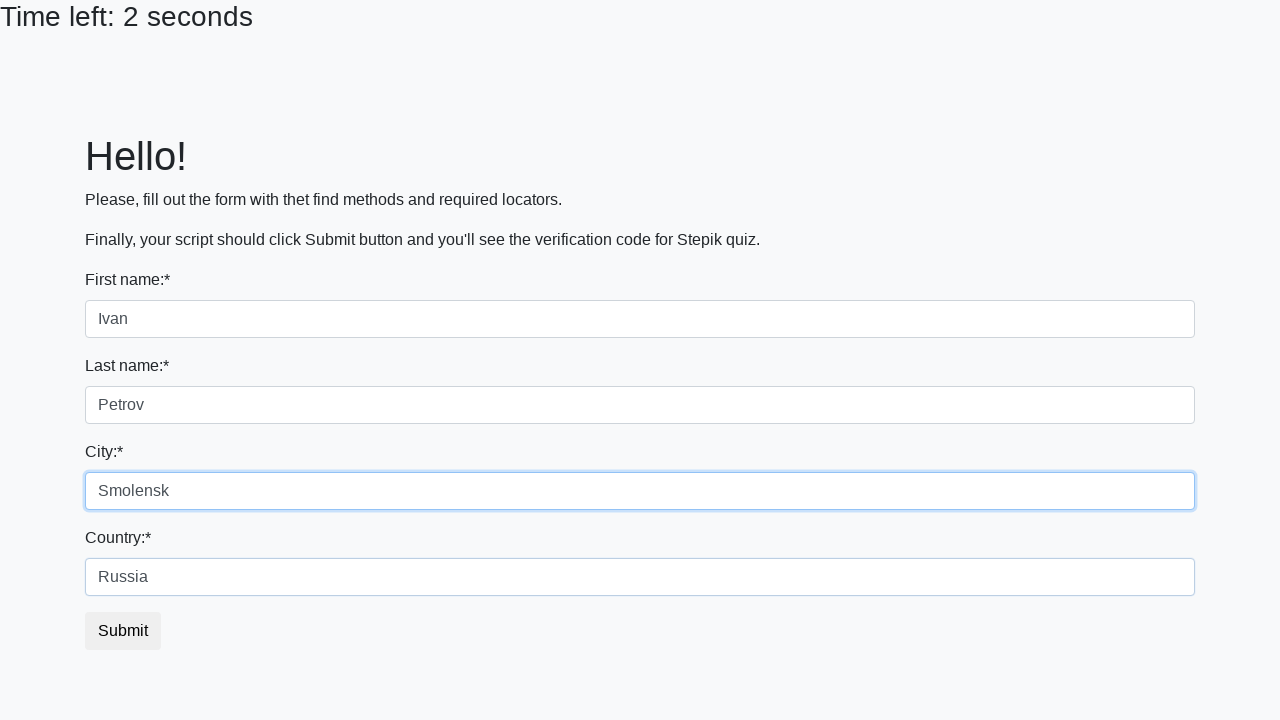

Clicked submit button to complete form submission at (123, 631) on button.btn
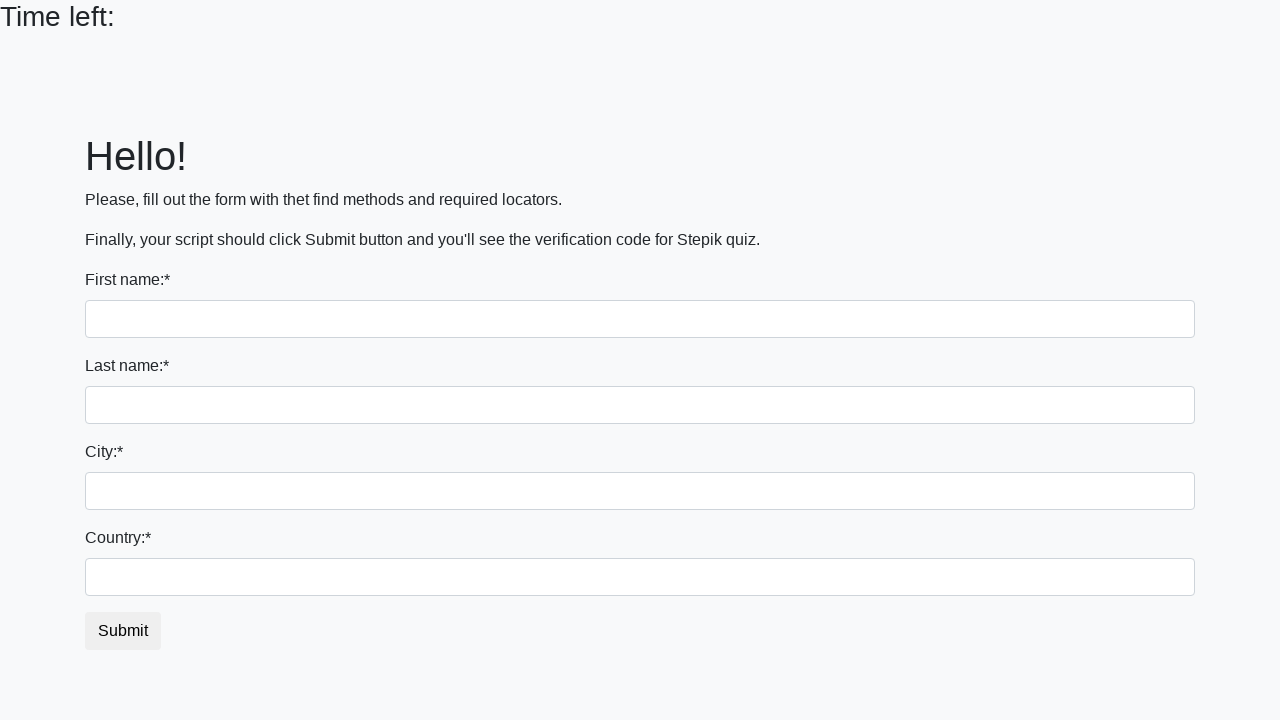

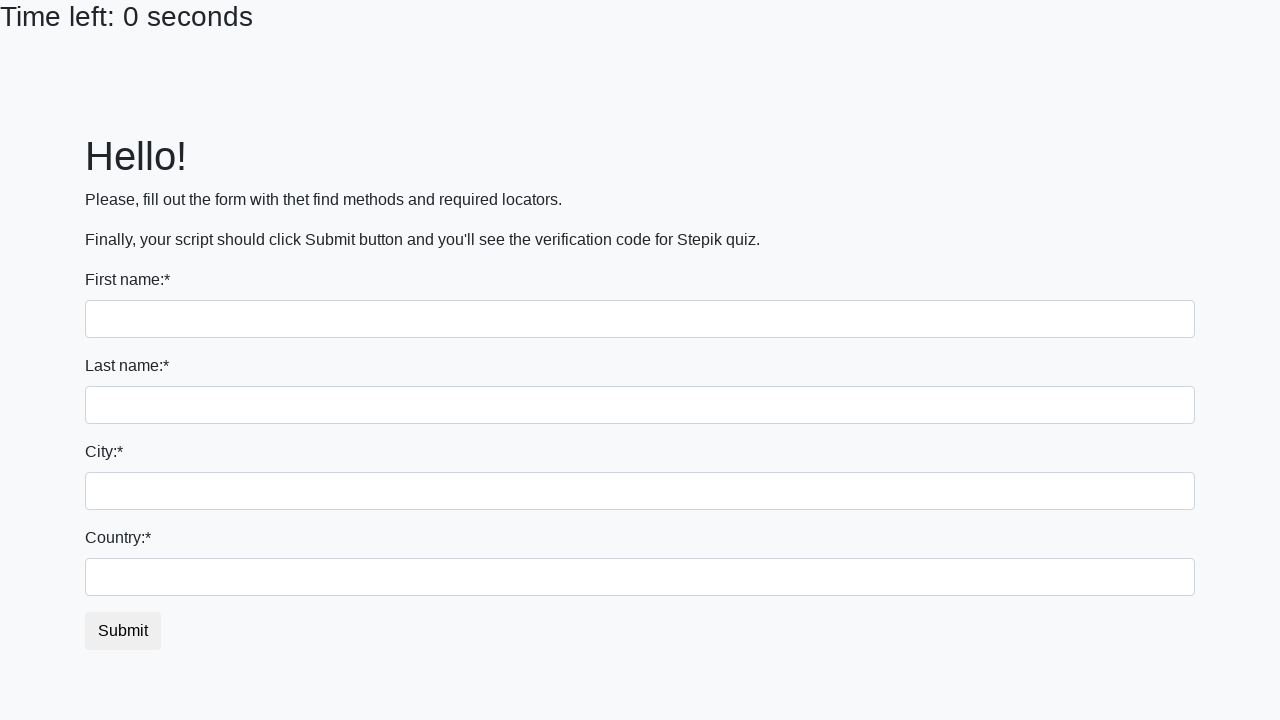